Tests that the Ubuntu homepage loads correctly by verifying the page title contains "Ubuntu"

Starting URL: http://www.ubuntu.com/

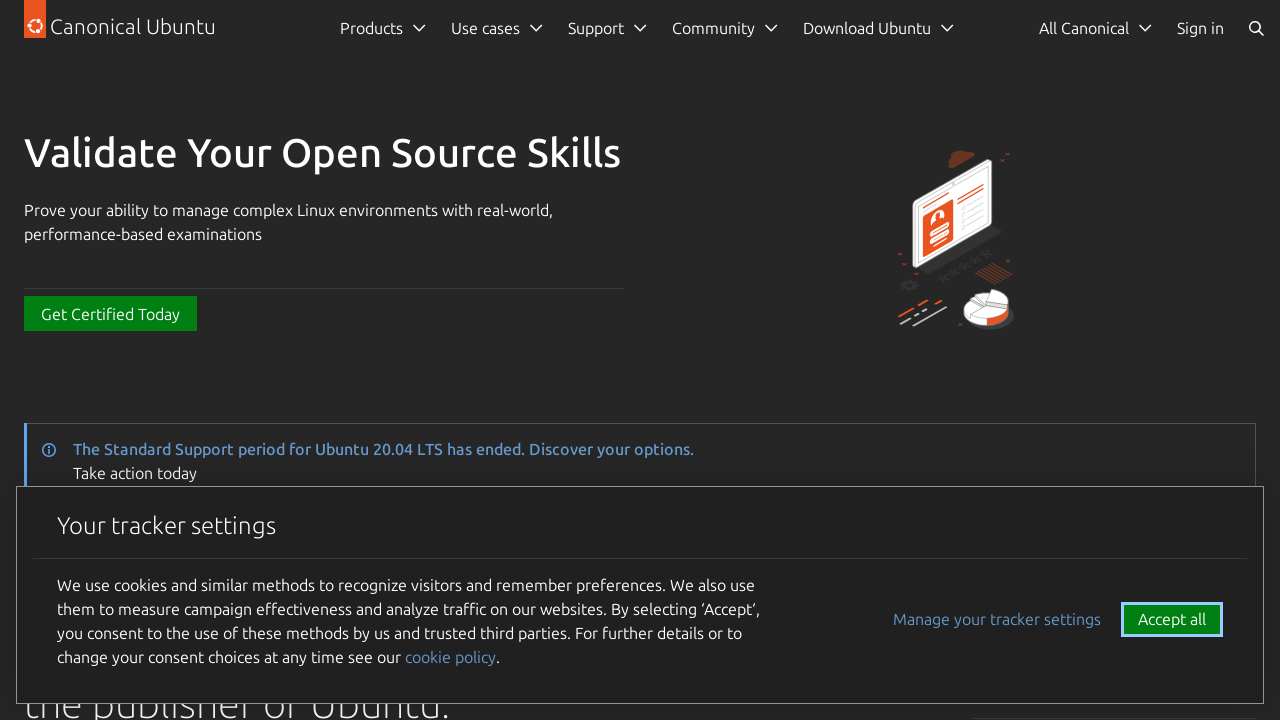

Navigated to Ubuntu homepage
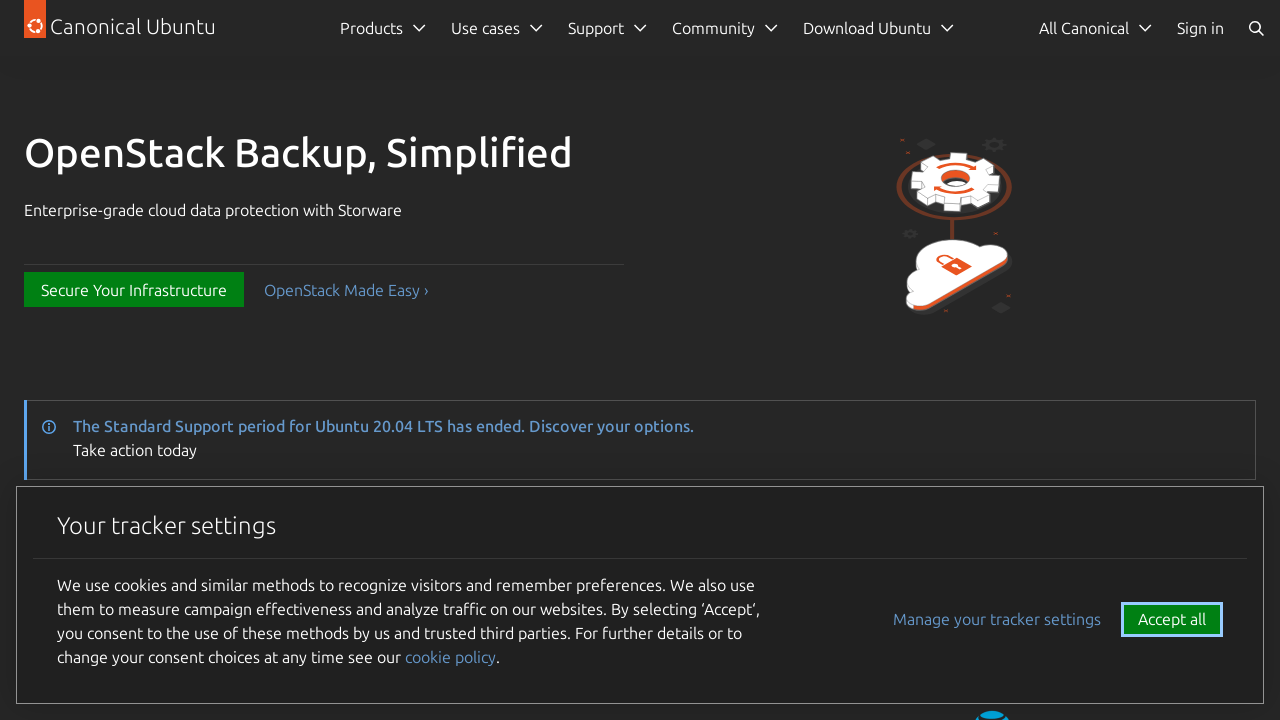

Page DOM content loaded
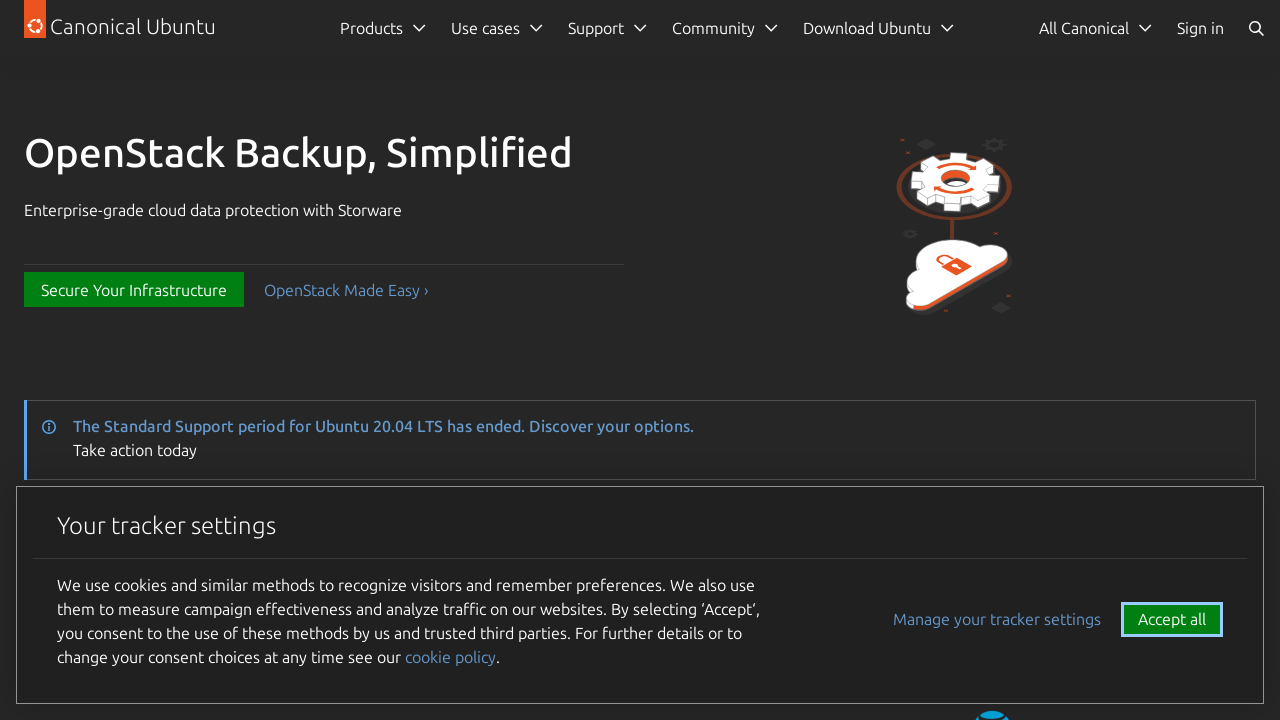

Verified page title contains 'Ubuntu'
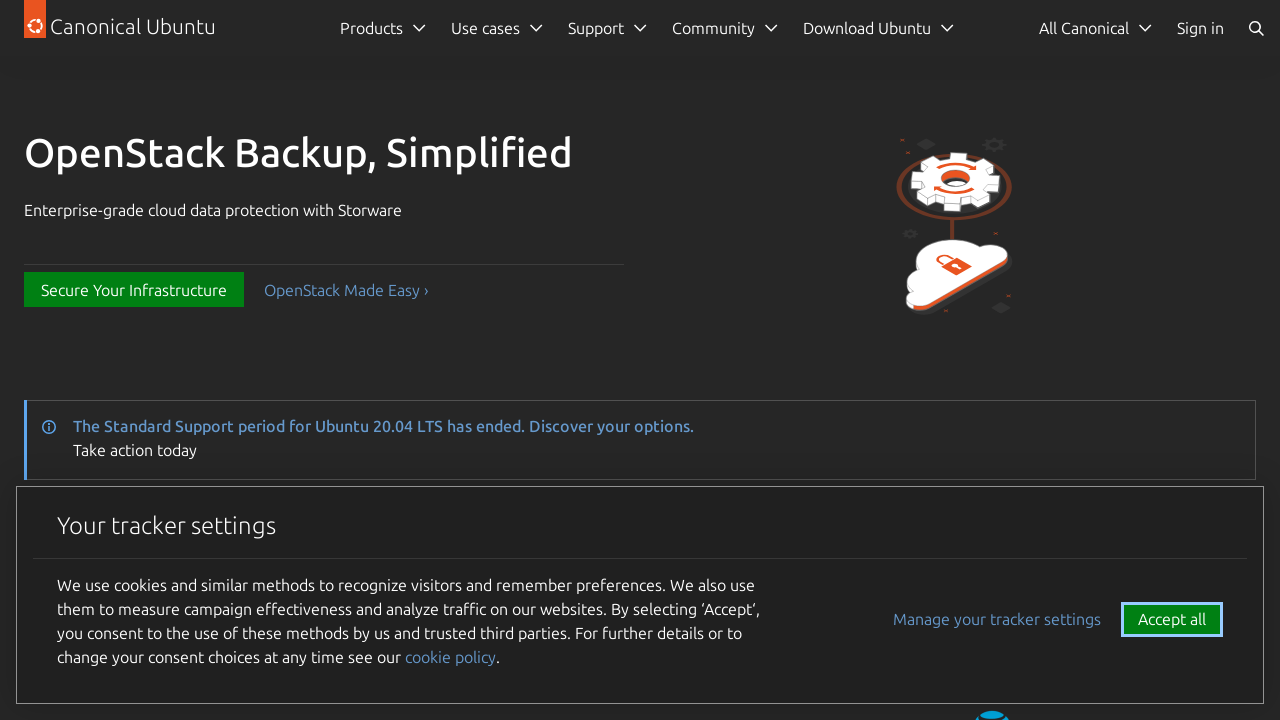

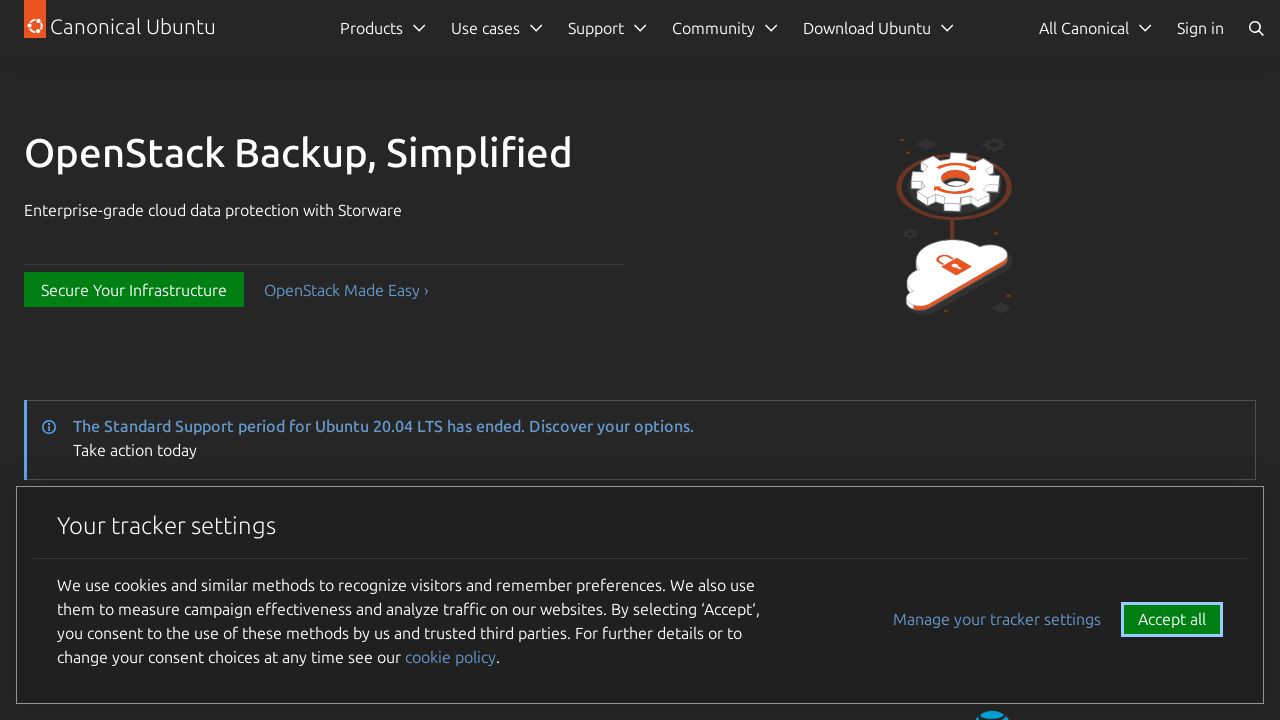